Tests button click functionality on a practice page by clicking Button 1 and verifying the expected result text is displayed.

Starting URL: http://practice.cydeo.com/multiple_buttons

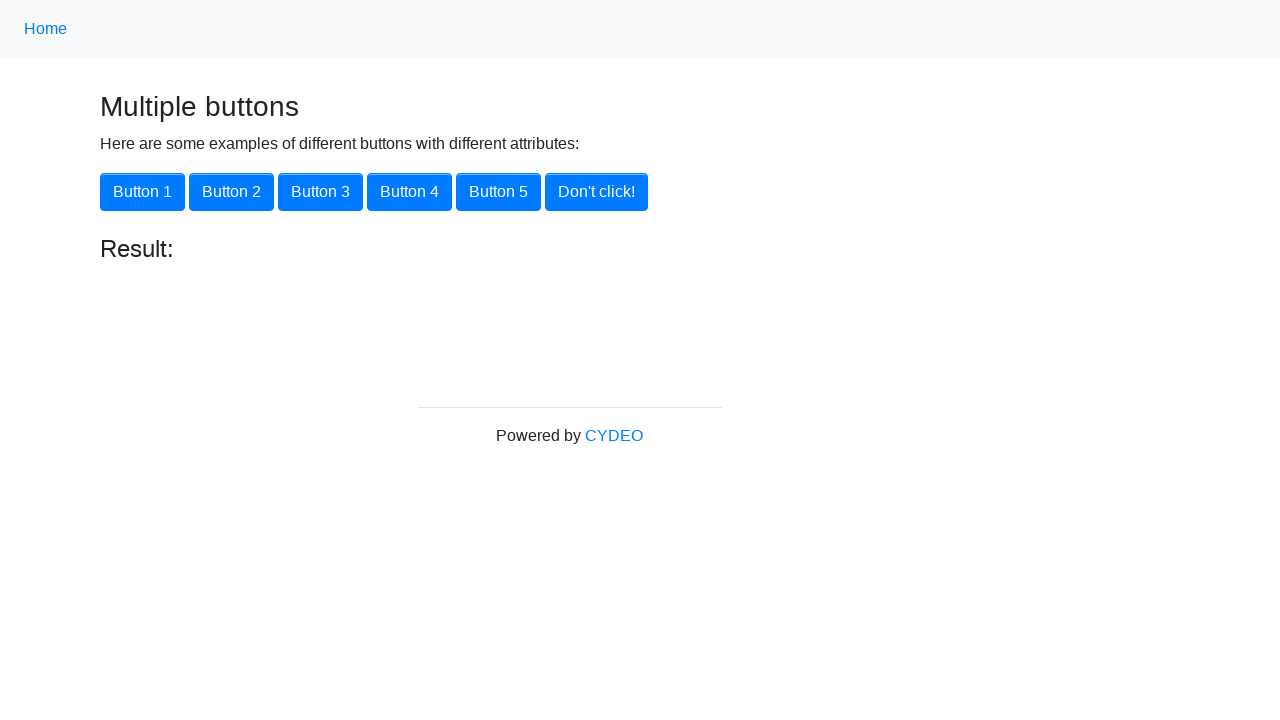

Clicked Button 1 at (142, 192) on button:text('Button 1')
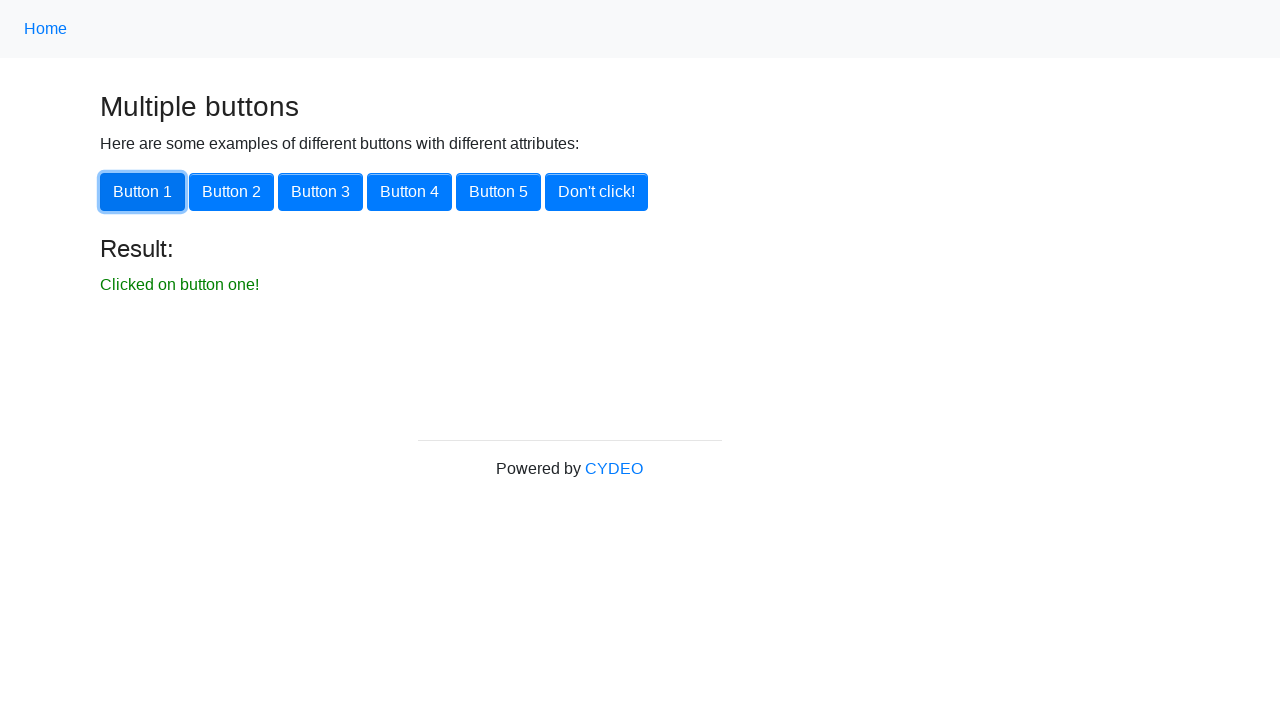

Result element loaded and became visible
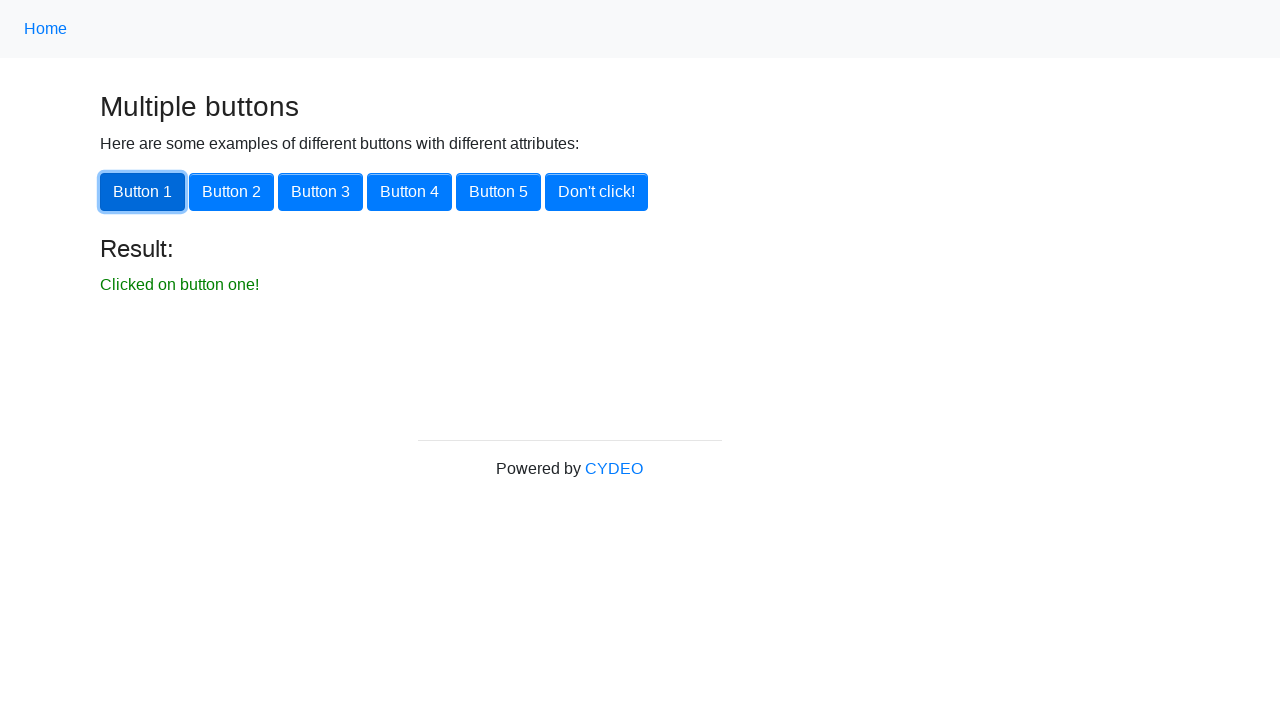

Verified result text matches expected value 'Clicked on button one!'
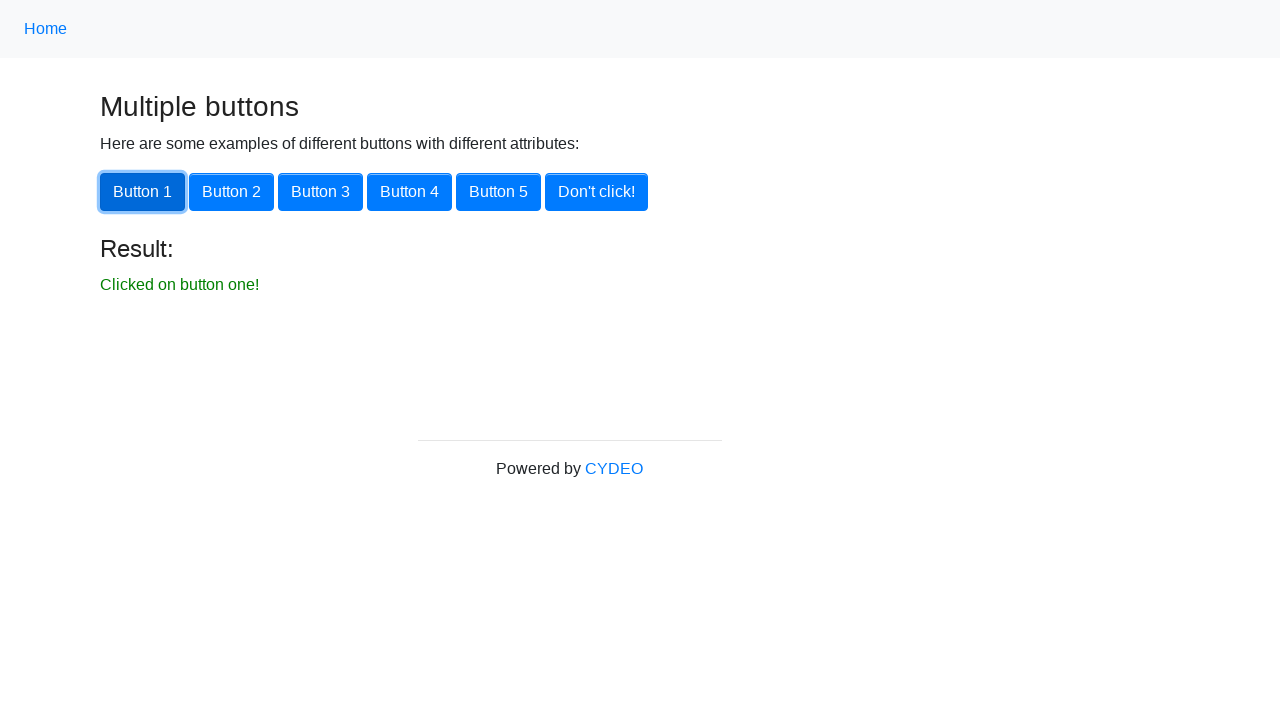

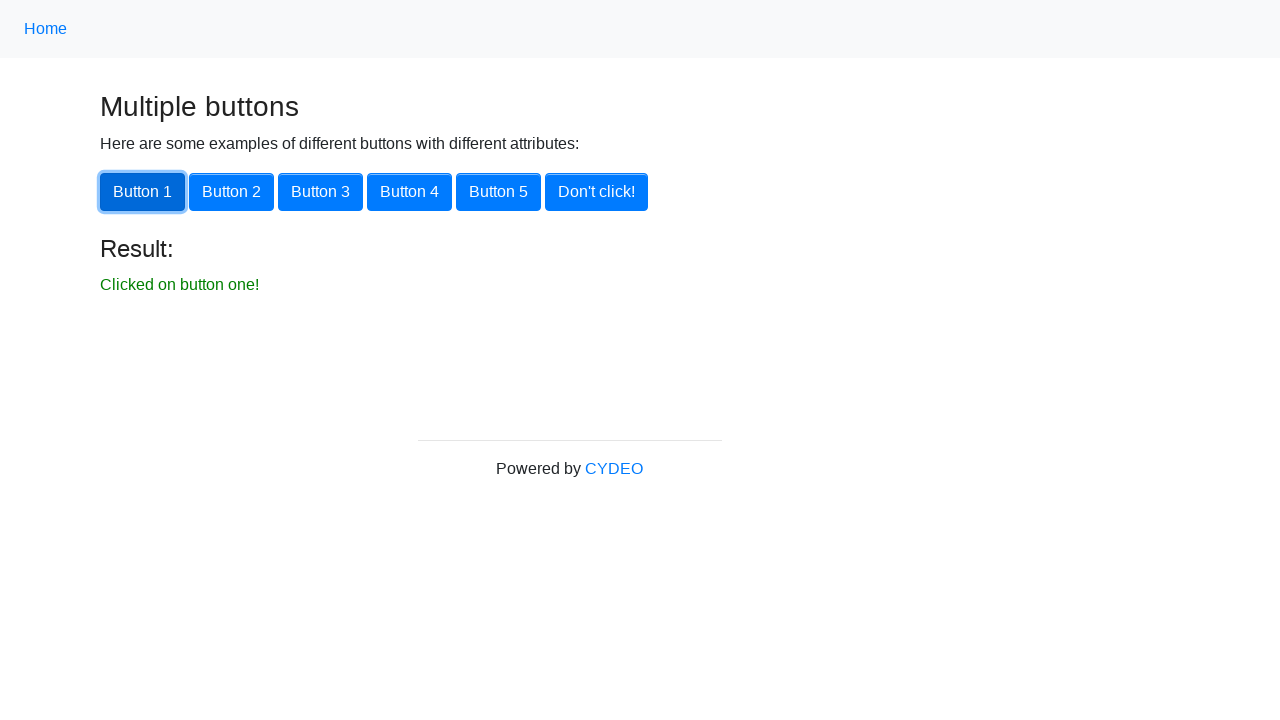